Tests adding multiple todo items to a todo list by filling the input field and pressing Enter, then verifying the items appear in the list

Starting URL: https://demo.playwright.dev/todomvc

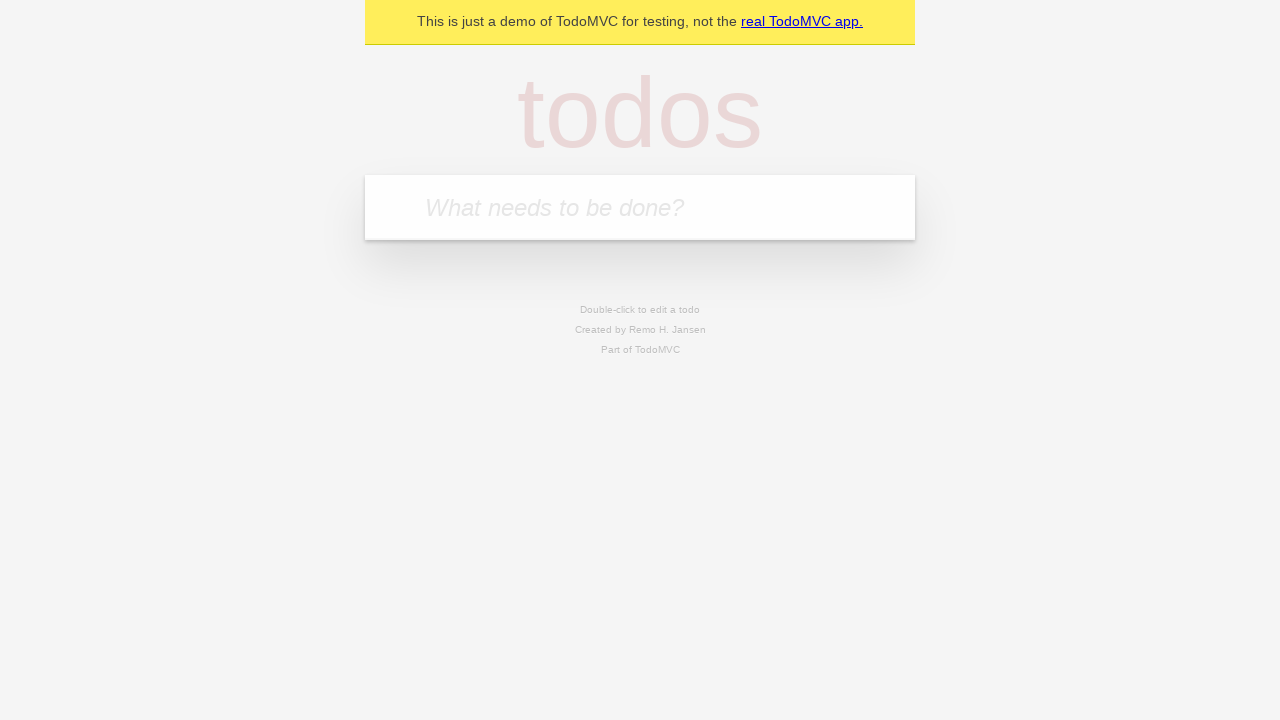

Filled todo input with 'Buy groceries' on internal:attr=[placeholder="What needs to be done?"i]
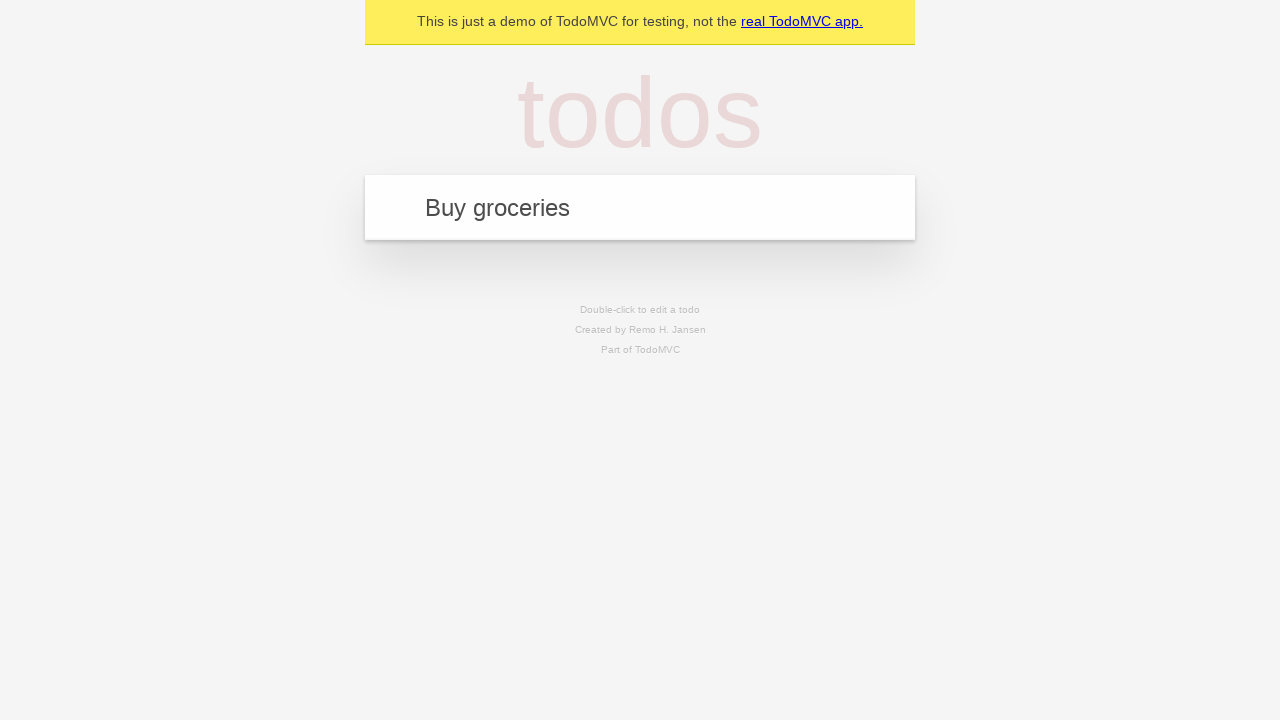

Pressed Enter to create first todo item on internal:attr=[placeholder="What needs to be done?"i]
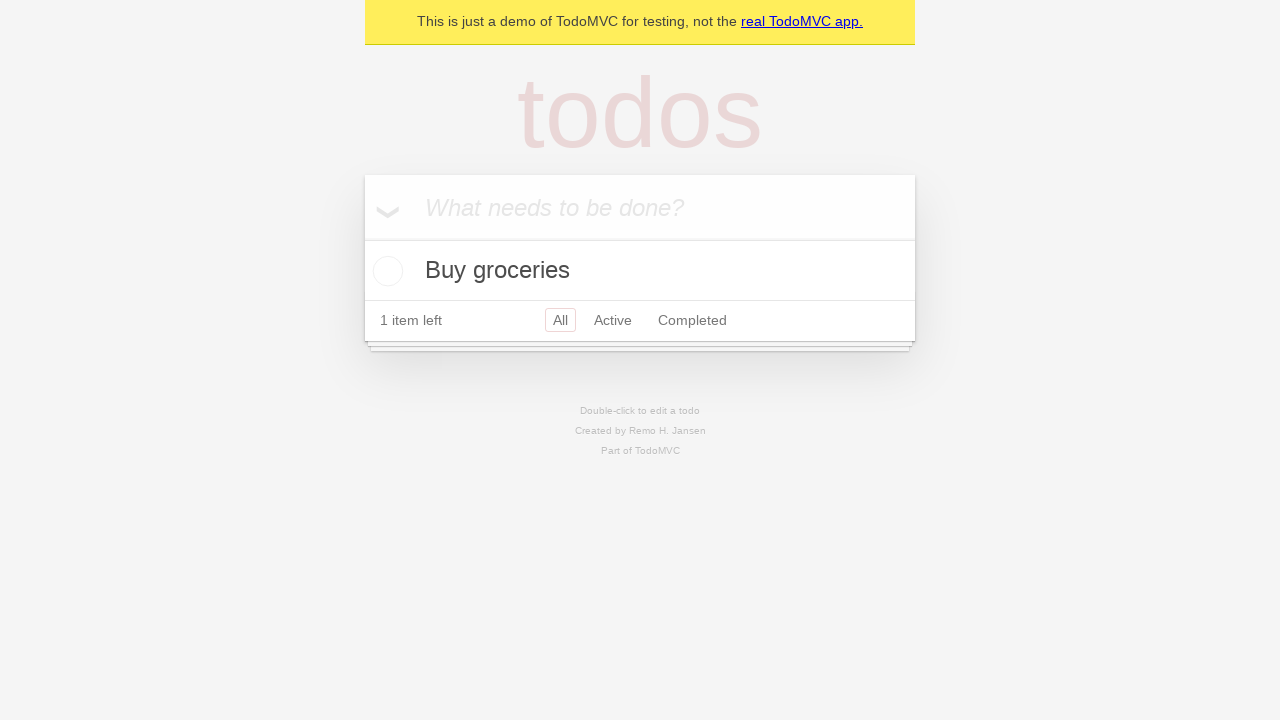

First todo item appeared in the list
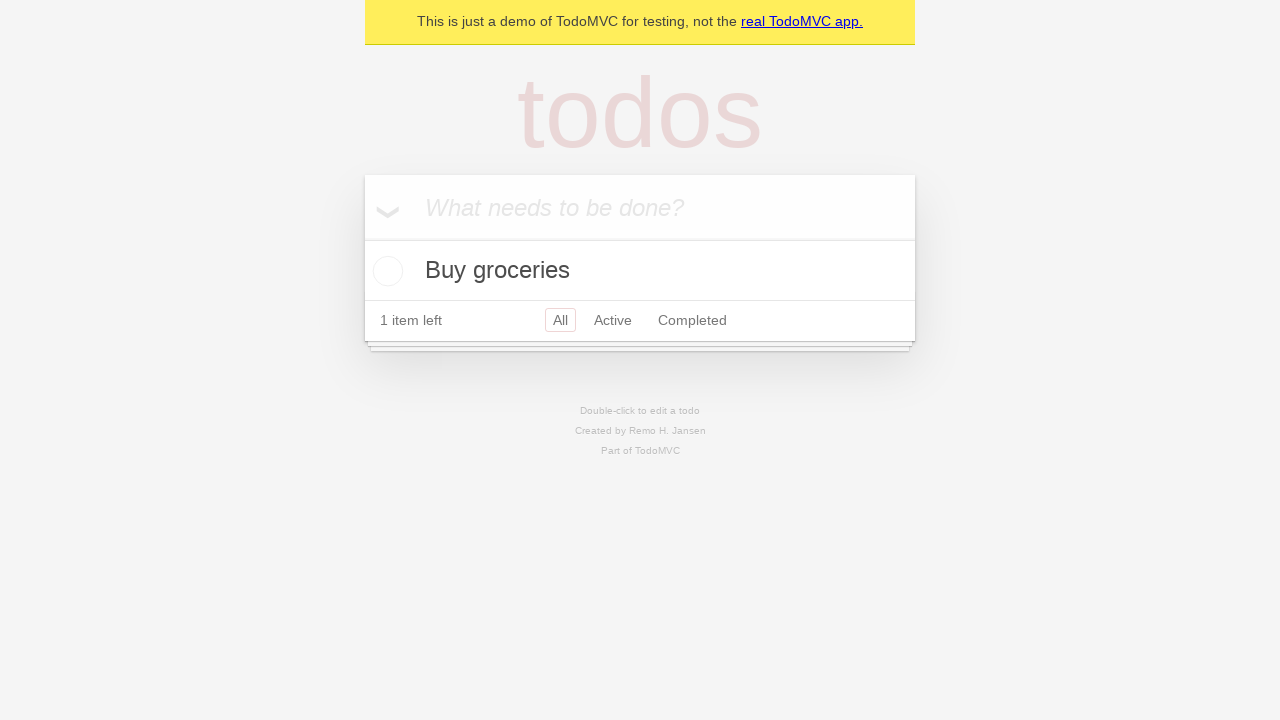

Filled todo input with 'Clean the house' on internal:attr=[placeholder="What needs to be done?"i]
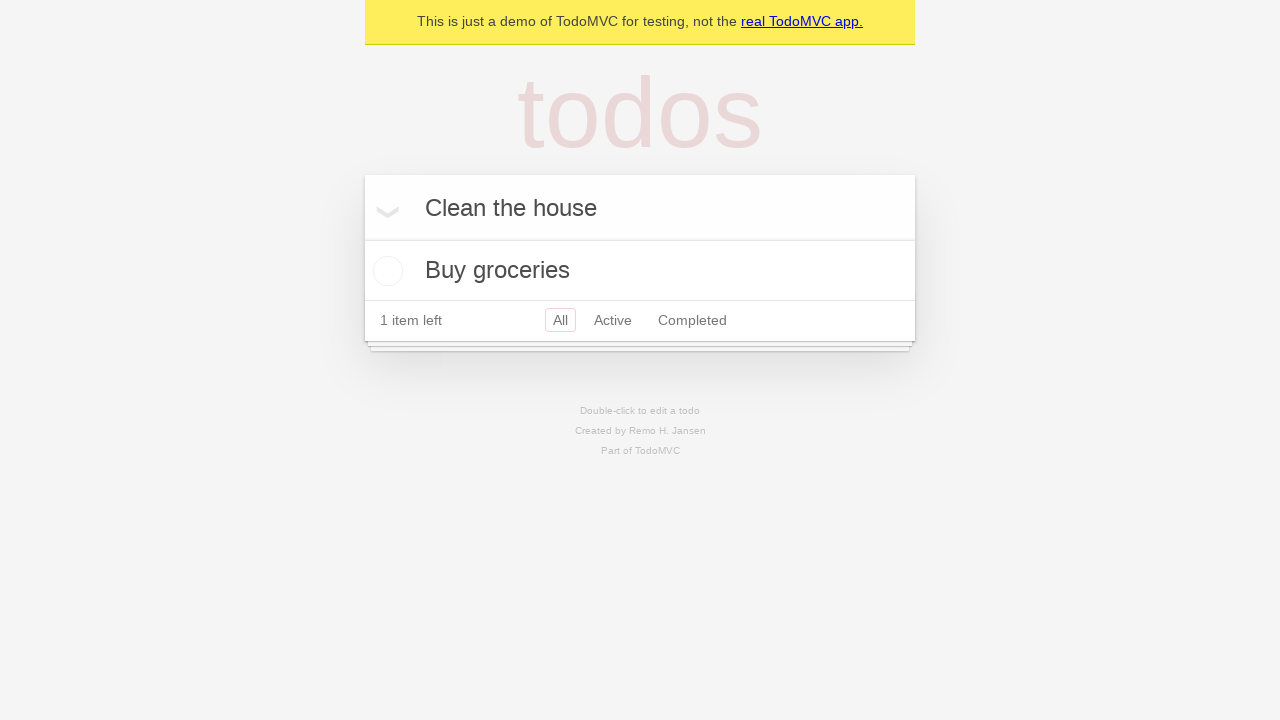

Pressed Enter to create second todo item on internal:attr=[placeholder="What needs to be done?"i]
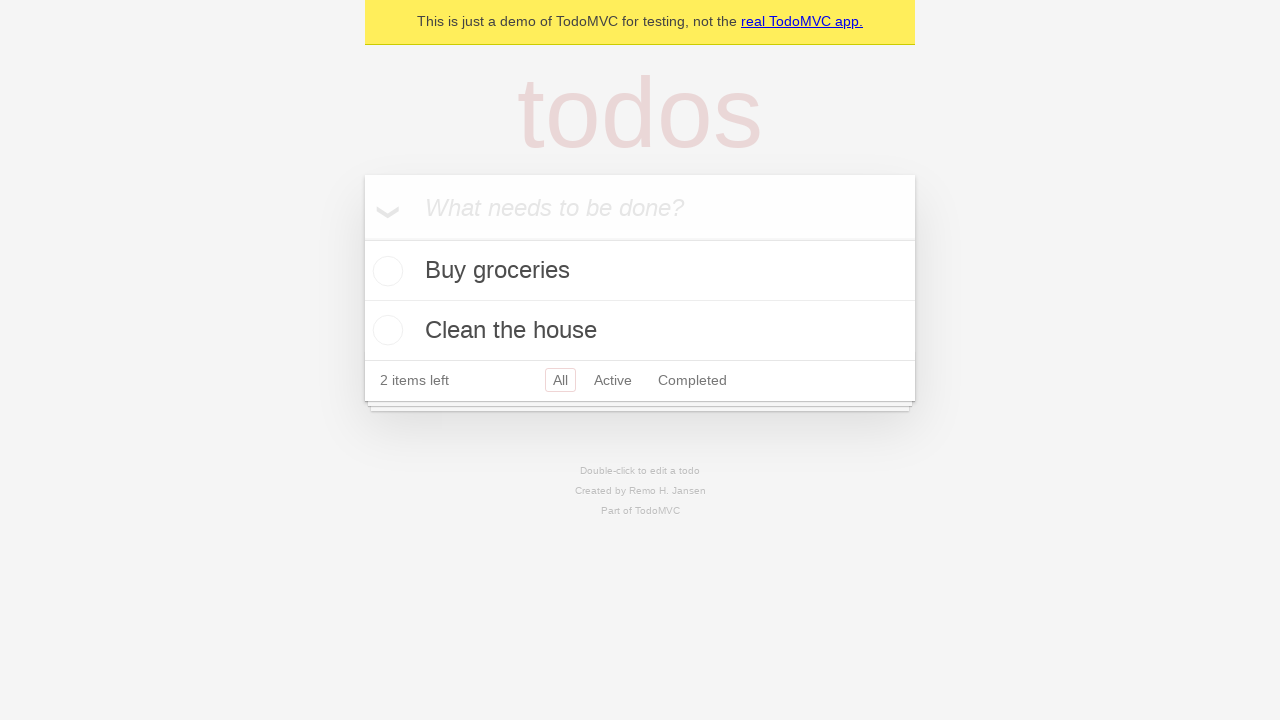

Second todo item appeared in the list
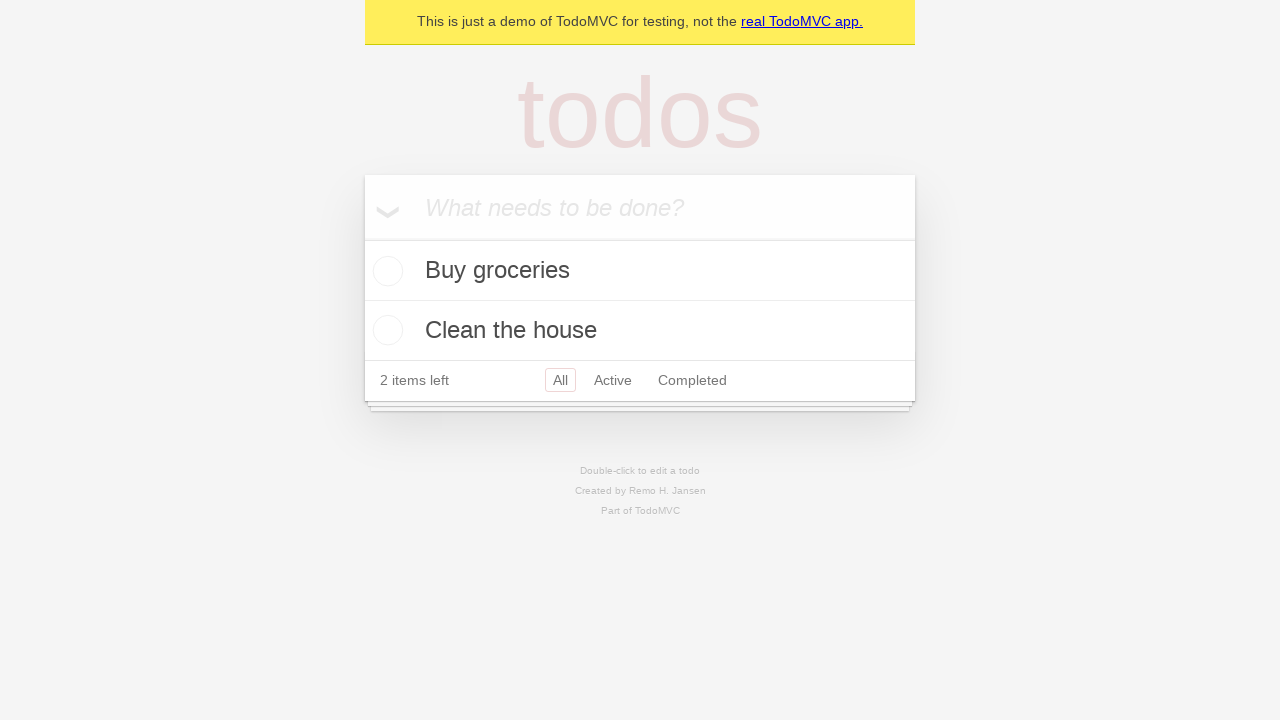

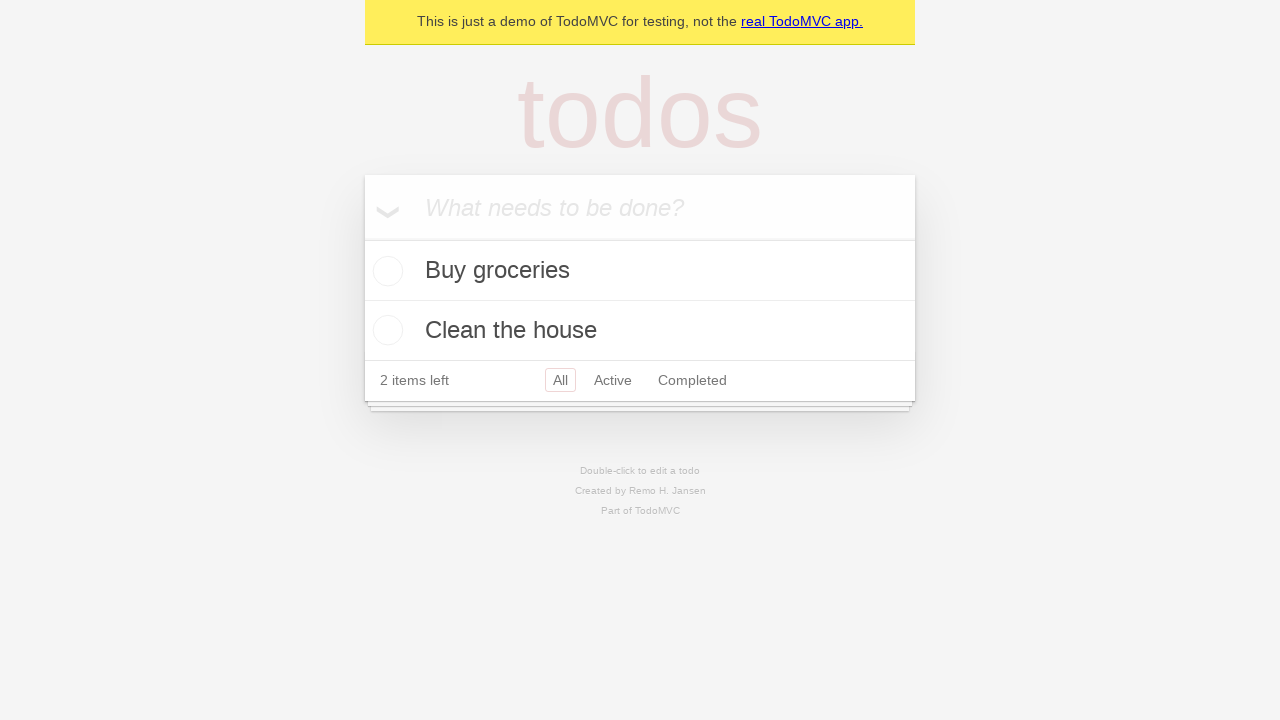